Tests the customer search functionality in bank manager module by searching for customers using various criteria

Starting URL: https://www.globalsqa.com/angularJs-protractor/BankingProject/#/login

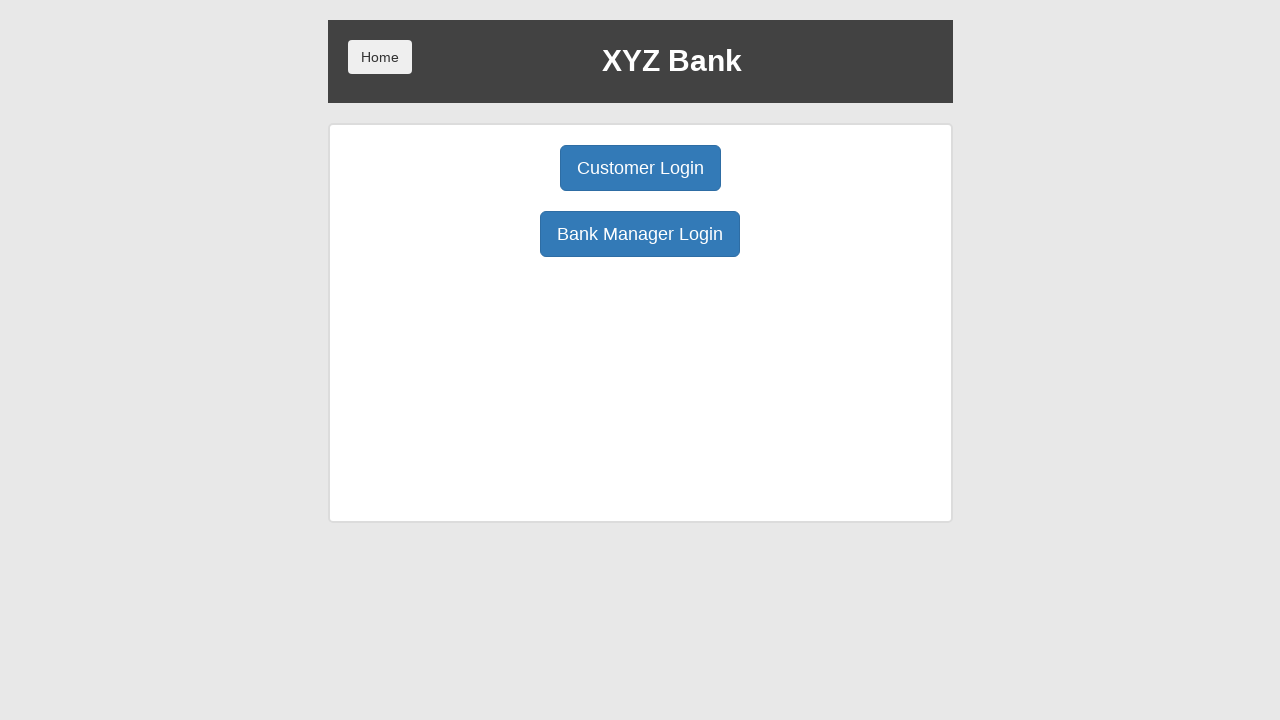

Clicked Bank Manager Login button at (640, 234) on button:has-text('Bank Manager Login')
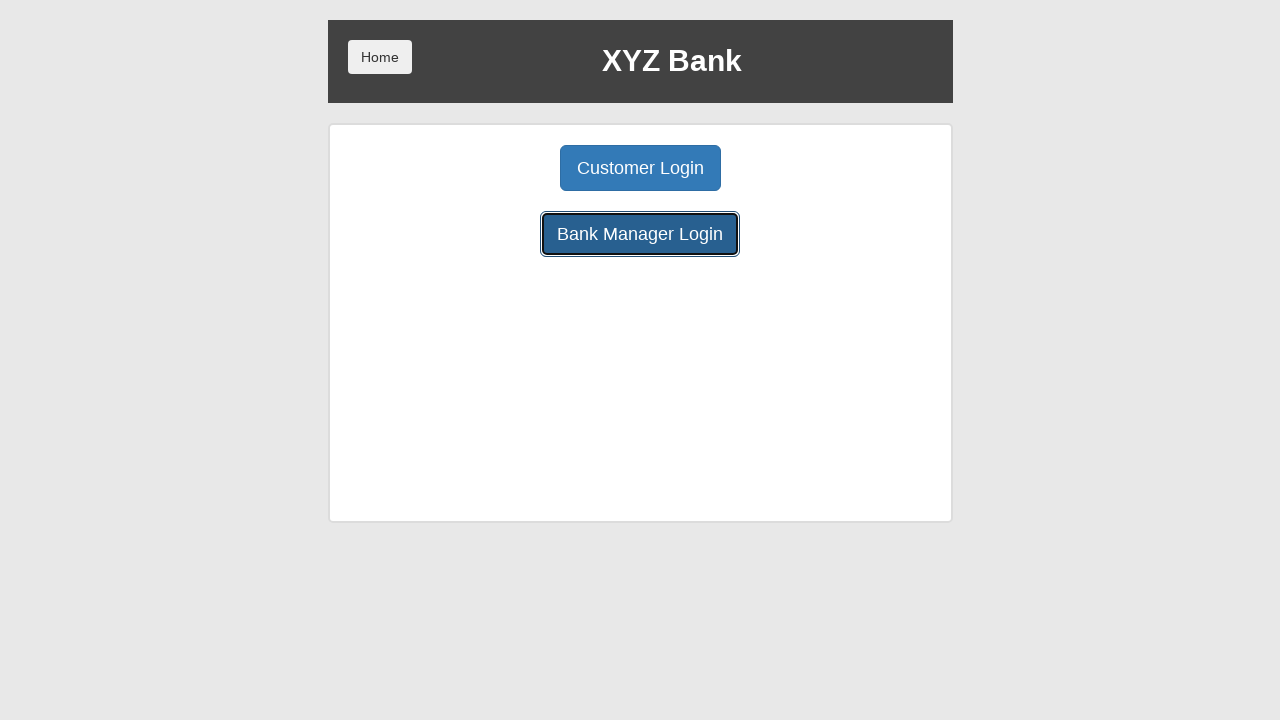

Clicked Customers tab at (792, 168) on button[ng-class='btnClass3']
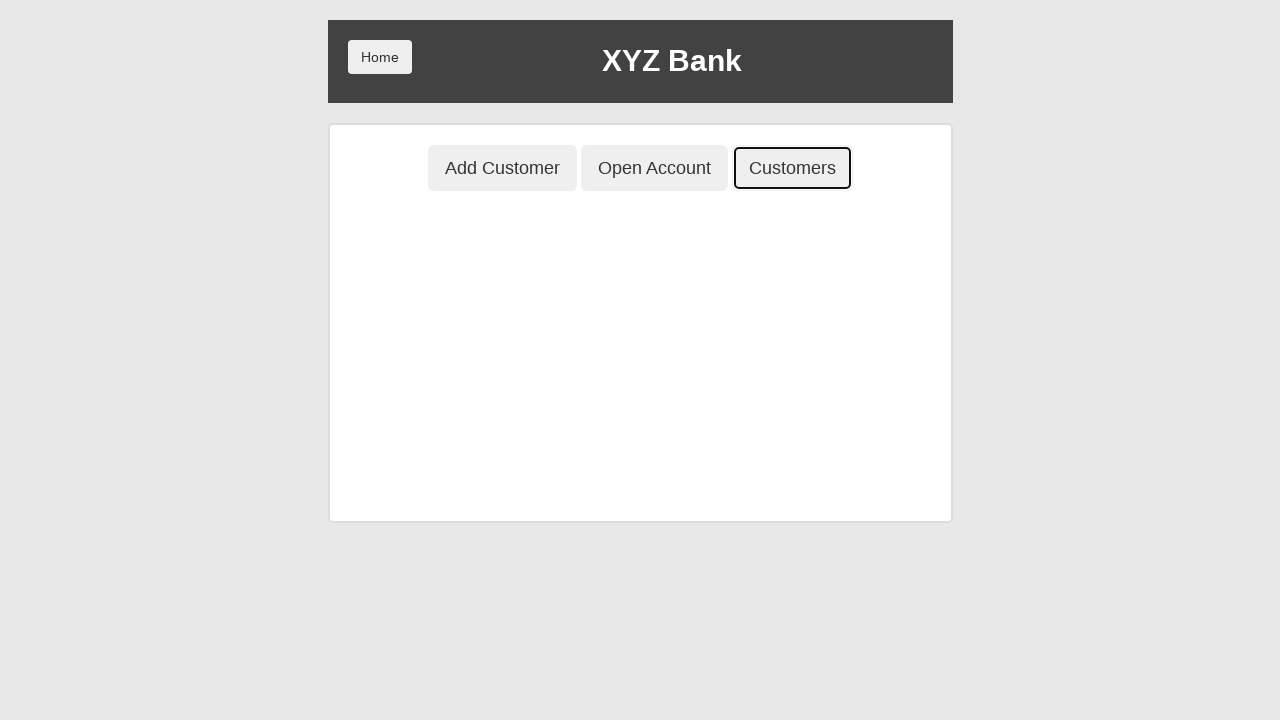

Filled search field with 'Harry' to search for customer by first name on input[placeholder='Search Customer']
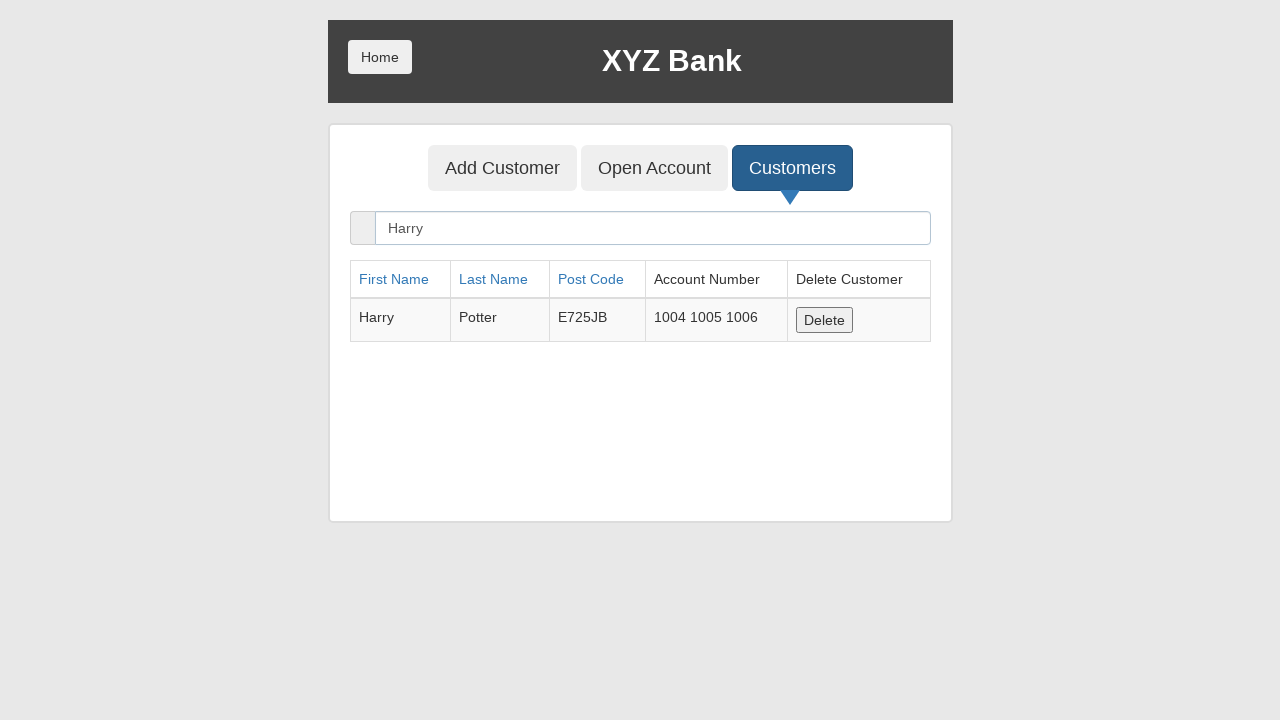

Customer search results loaded in table
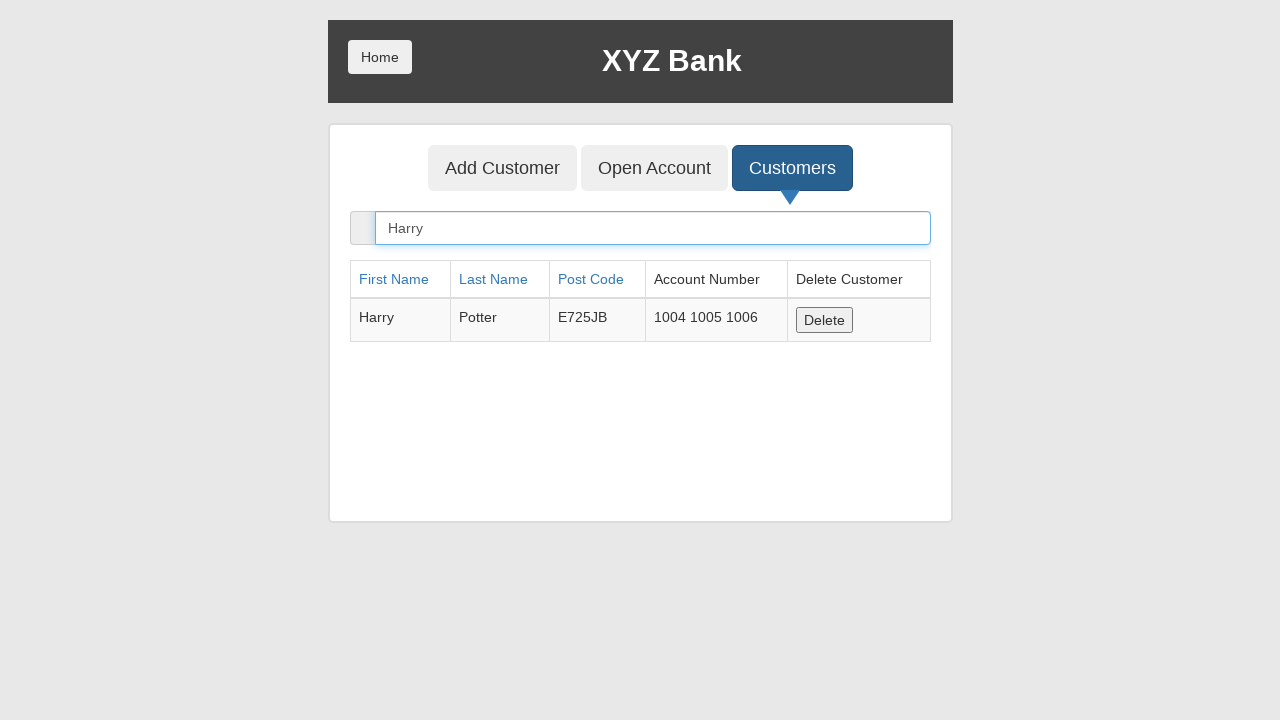

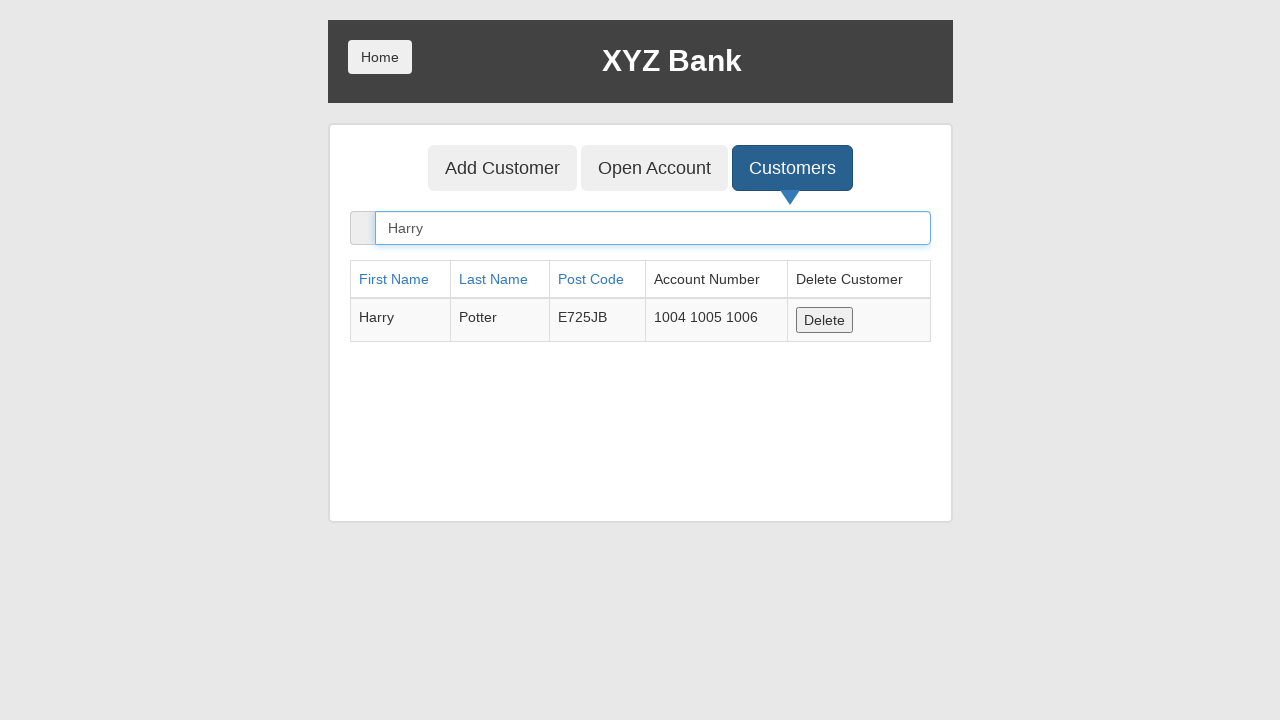